Tests checkbox functionality on an automation practice page by locating and clicking a checkbox element

Starting URL: https://rahulshettyacademy.com/AutomationPractice/

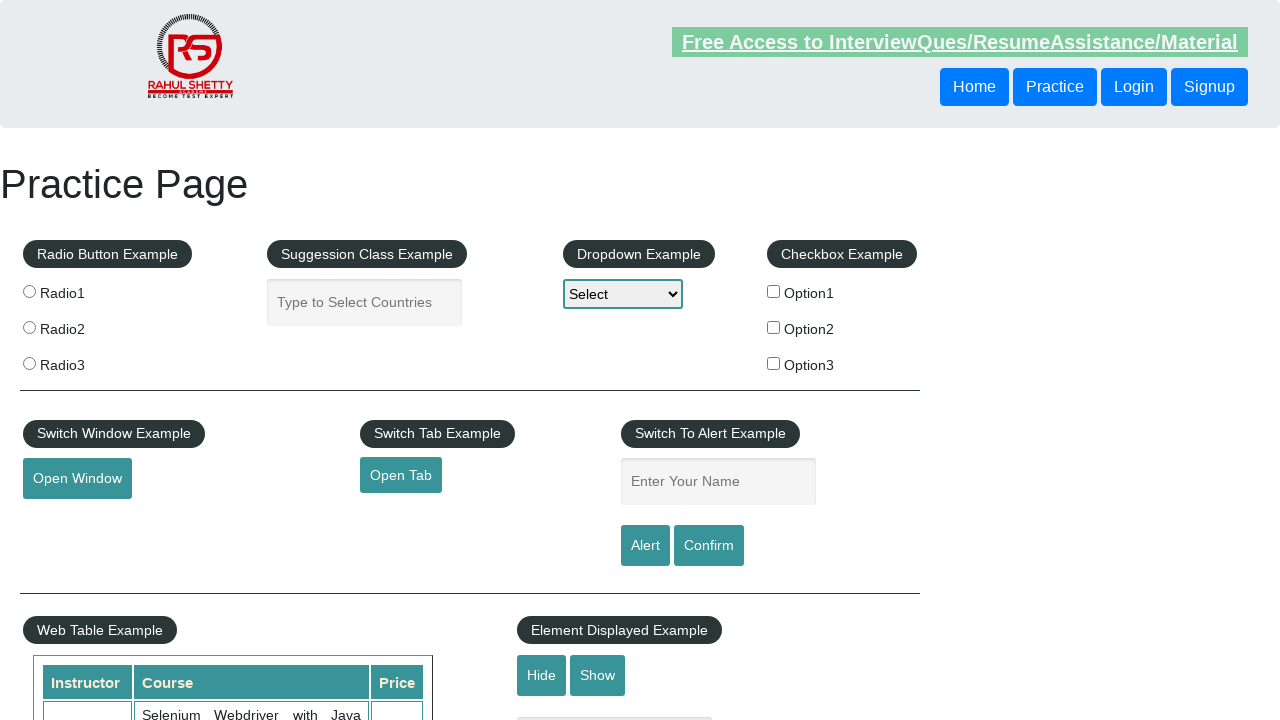

Clicked the first checkbox on the automation practice page at (774, 291) on input[type='checkbox']
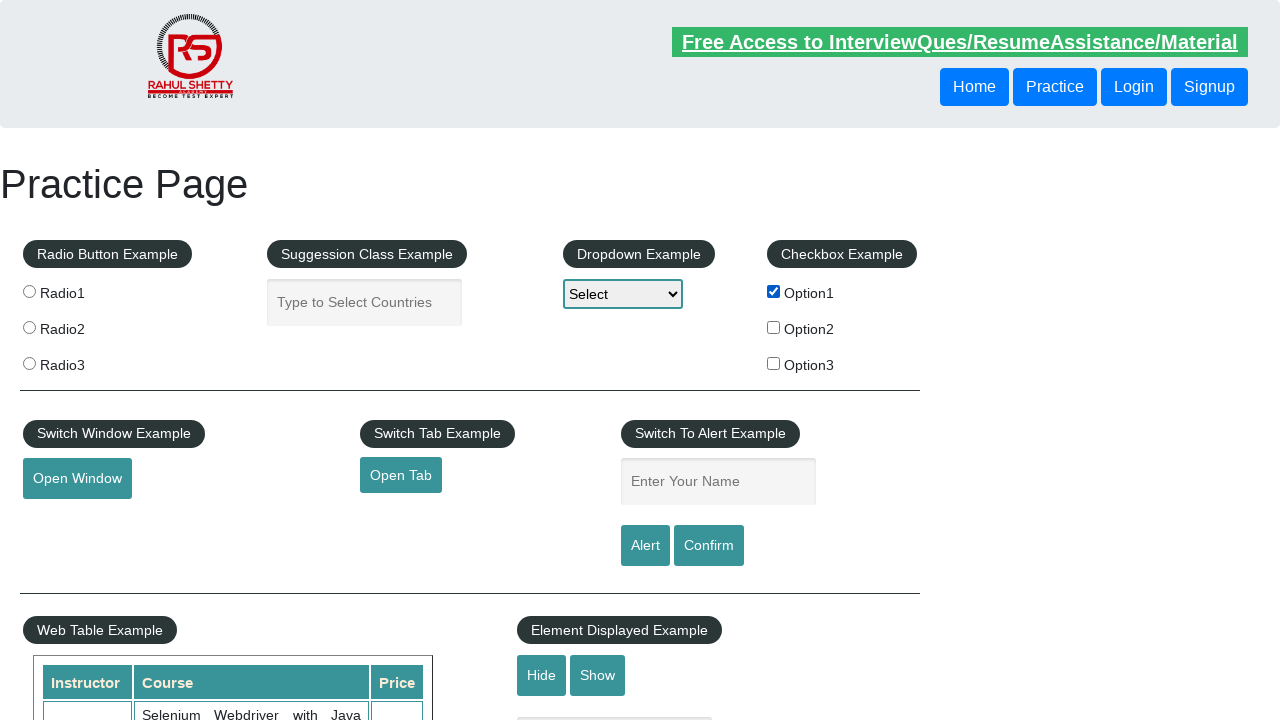

Verified that the checkbox is now checked
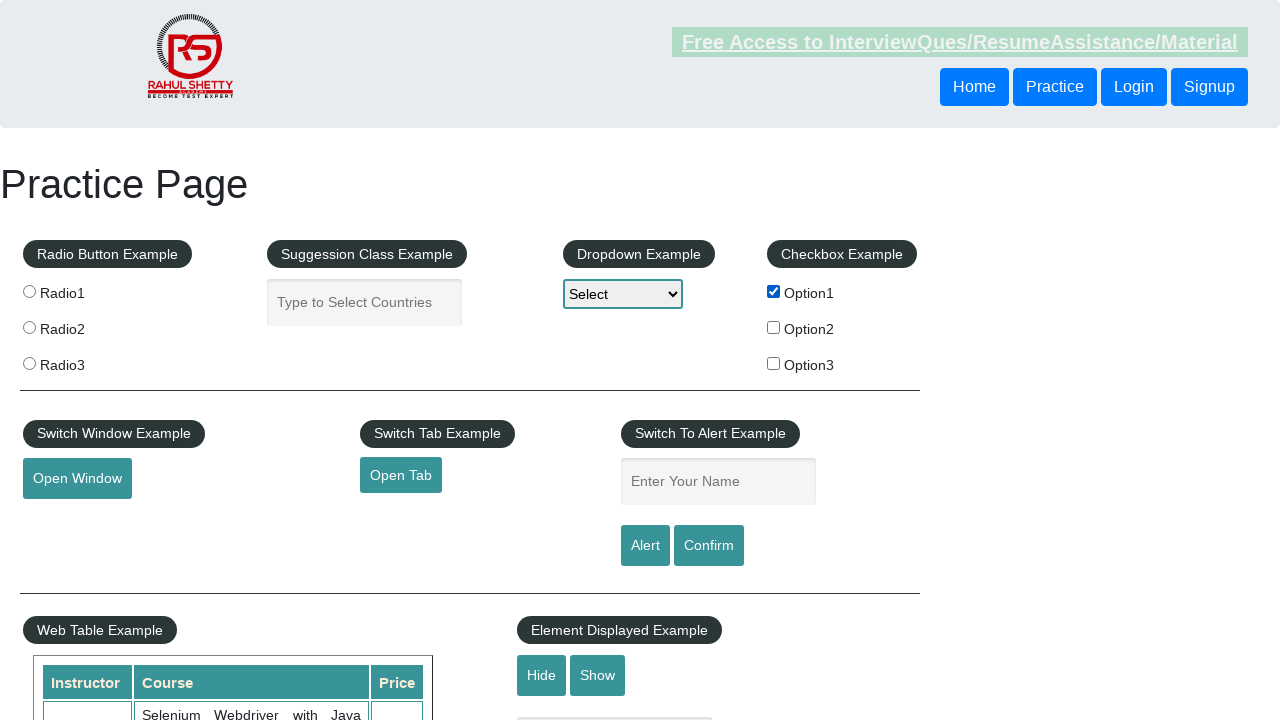

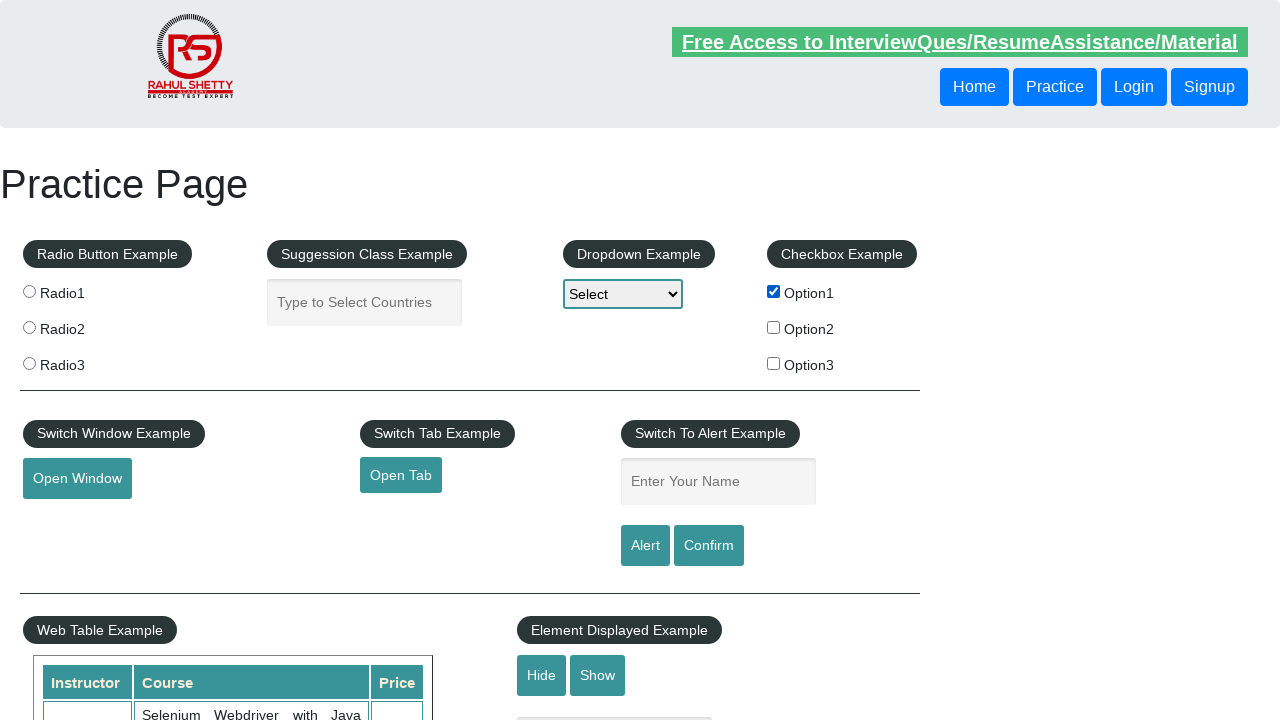